Tests checking Checkbox 1 and verifies both checkboxes are then checked

Starting URL: https://practice.expandtesting.com/checkboxes

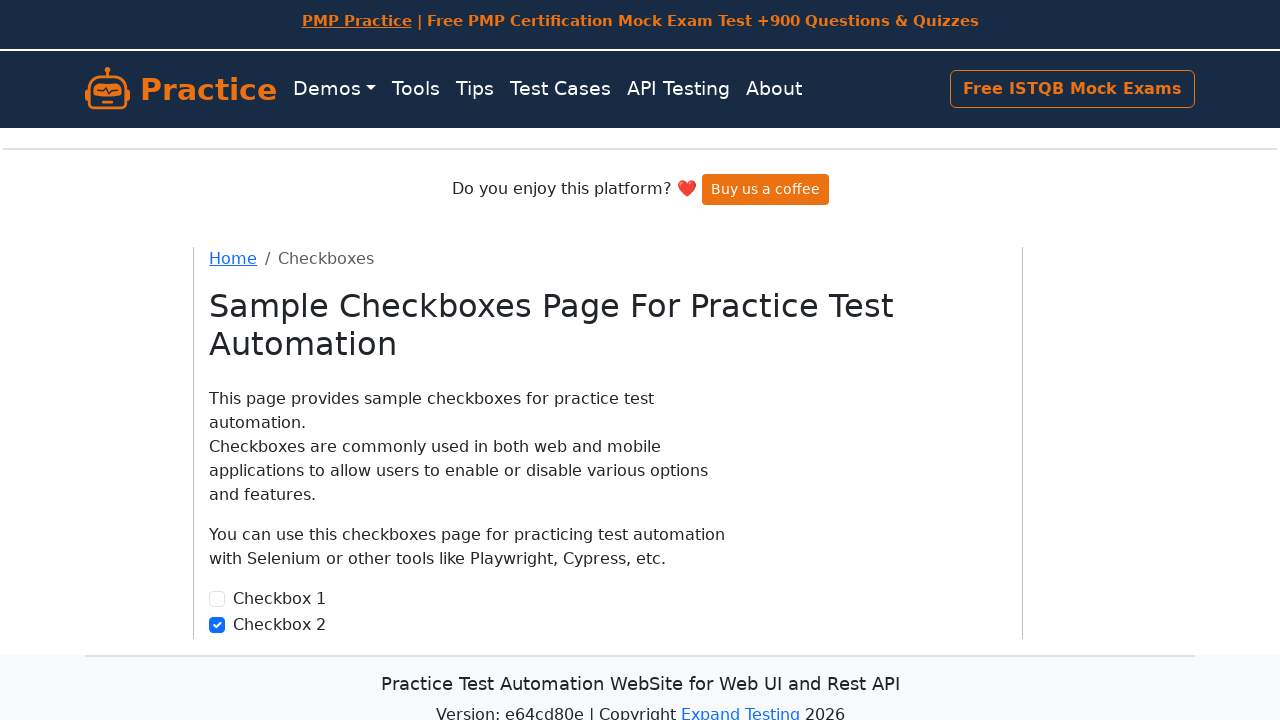

Checked Checkbox 1 at (217, 599) on internal:label="Checkbox 1"i
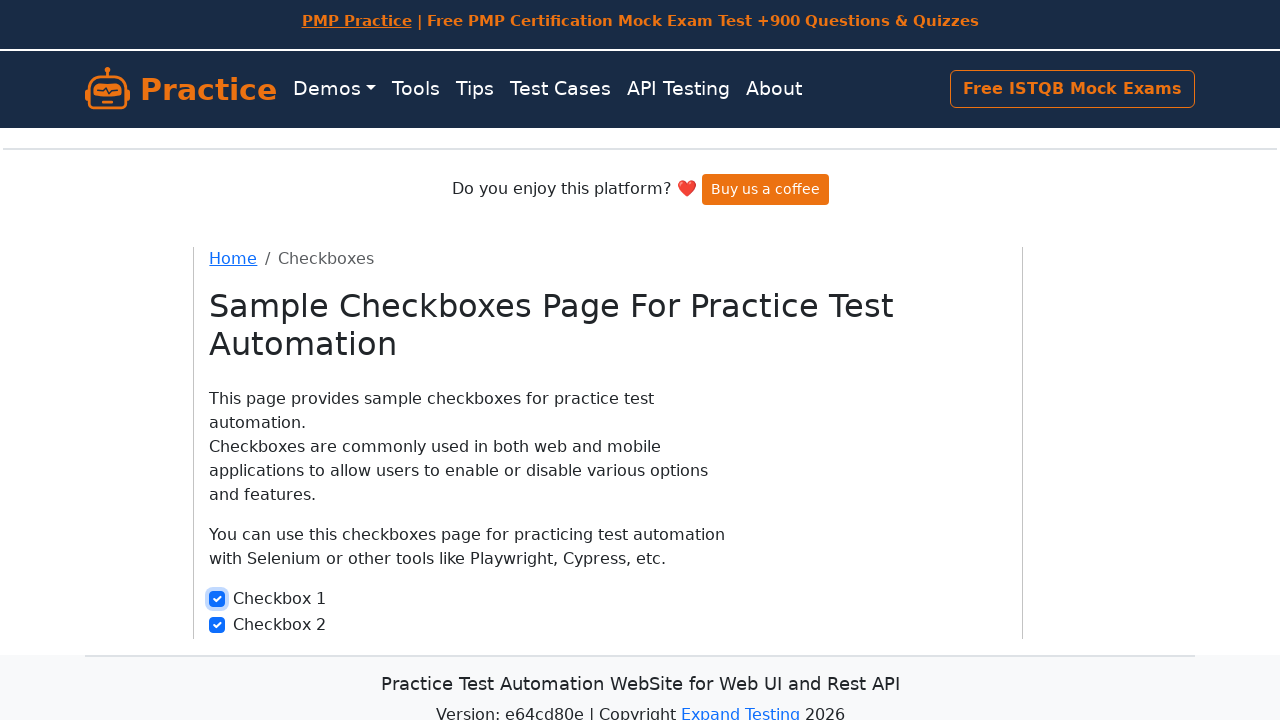

Verified that Checkbox 1 is checked
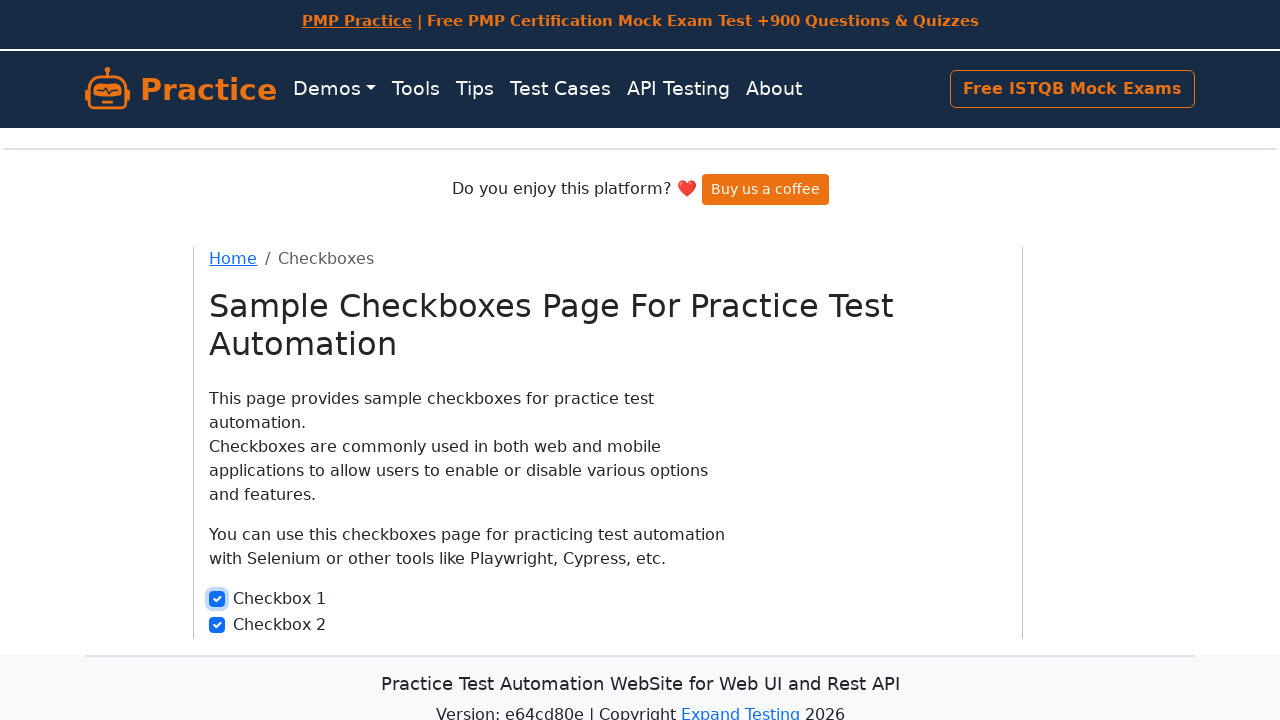

Verified that Checkbox 2 is still checked
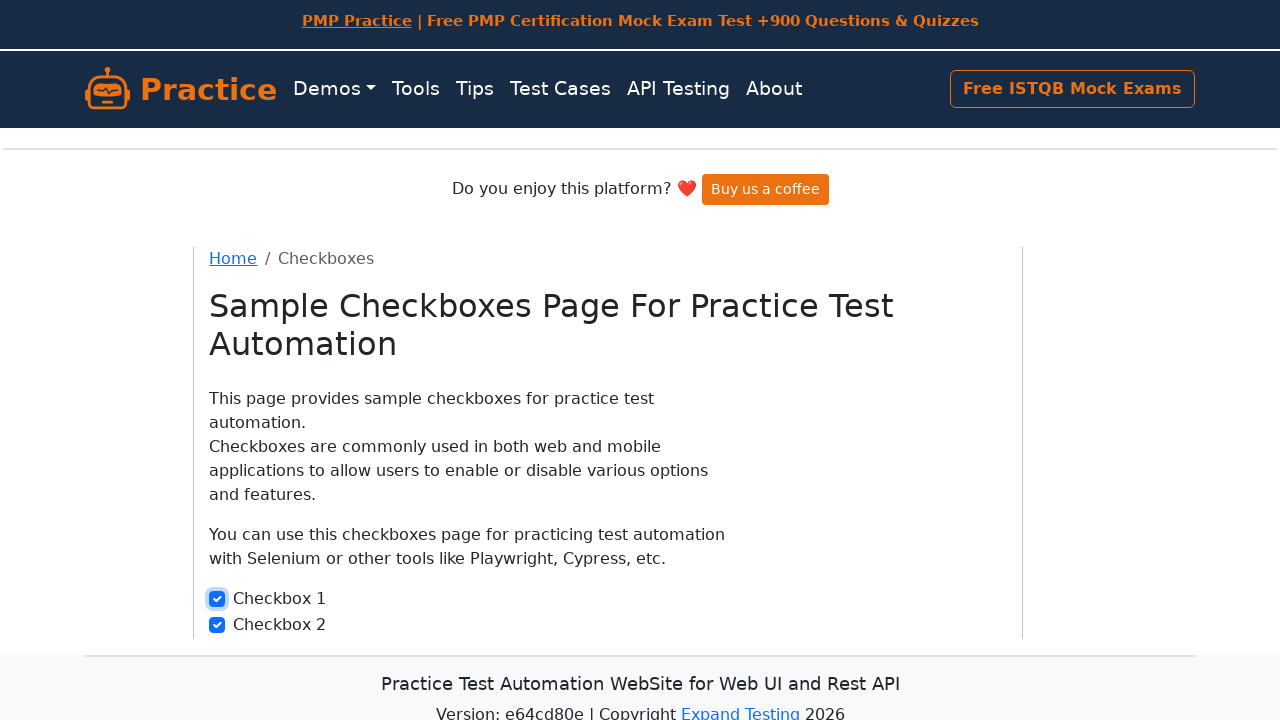

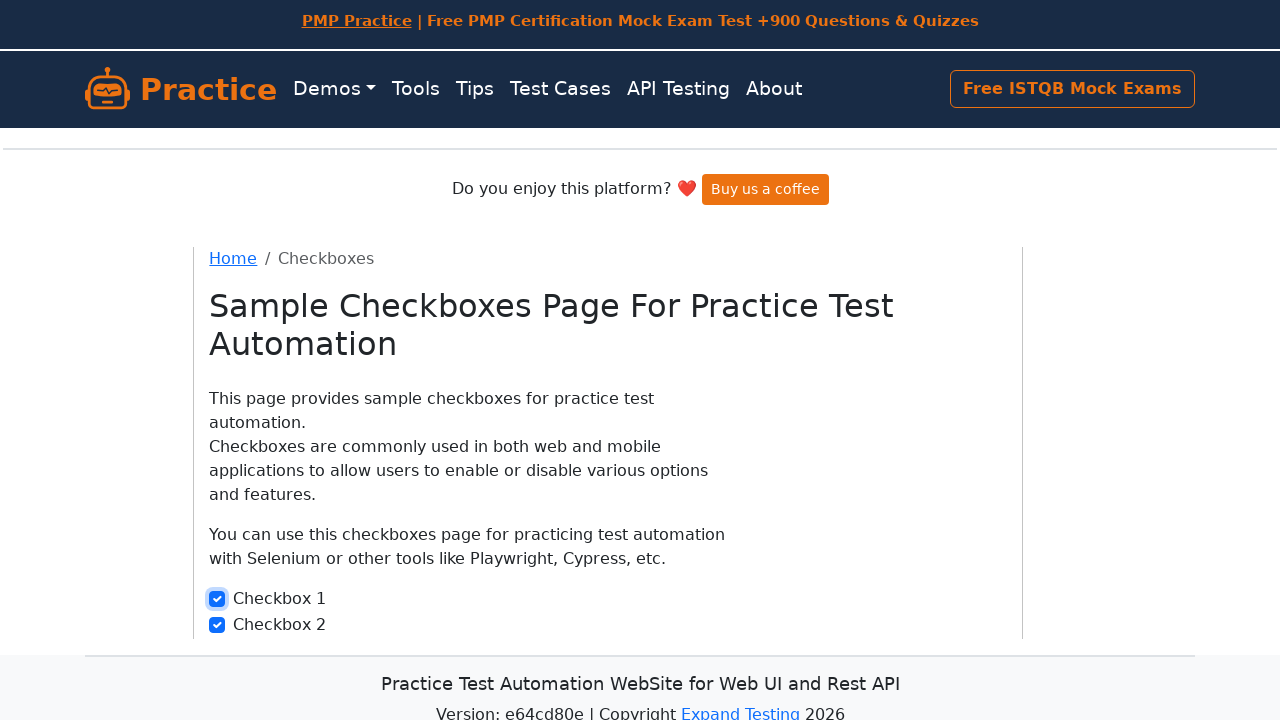